Tests navigation from Playwright homepage by clicking "Get started" link and verifying the Installation heading appears

Starting URL: https://playwright.dev

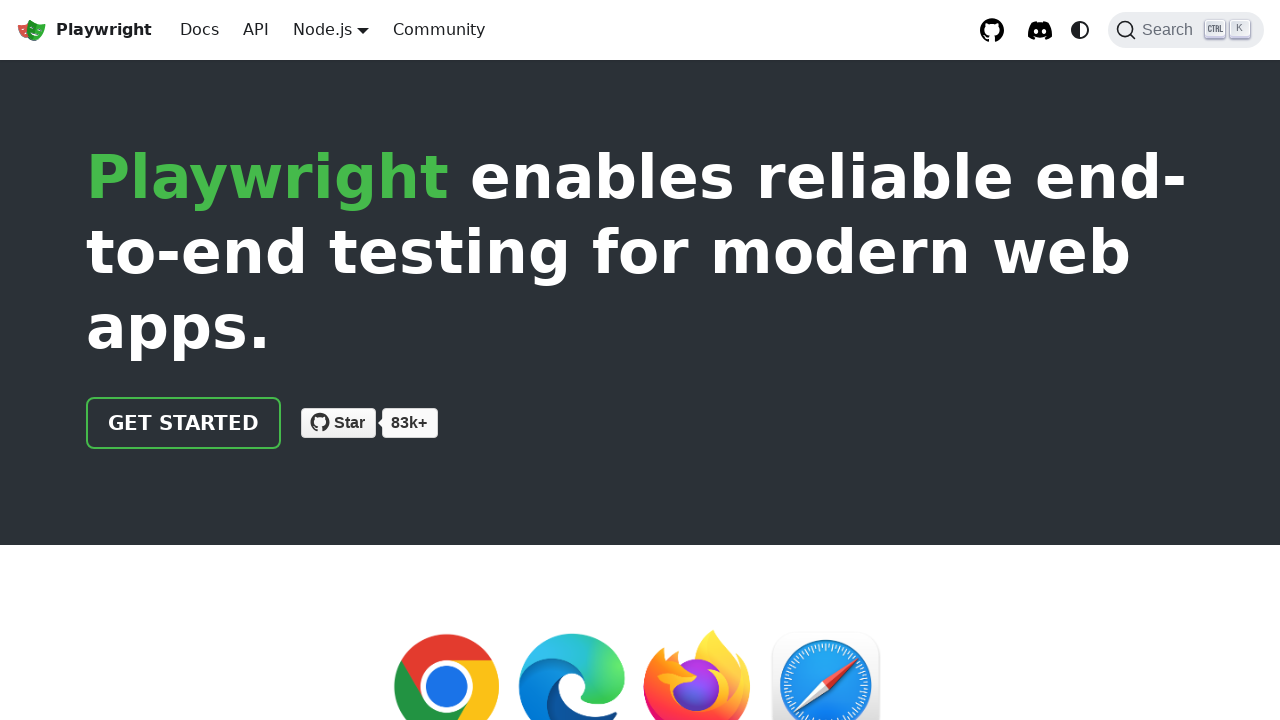

Clicked 'Get started' link on Playwright homepage at (184, 423) on internal:role=link[name="Get started"i]
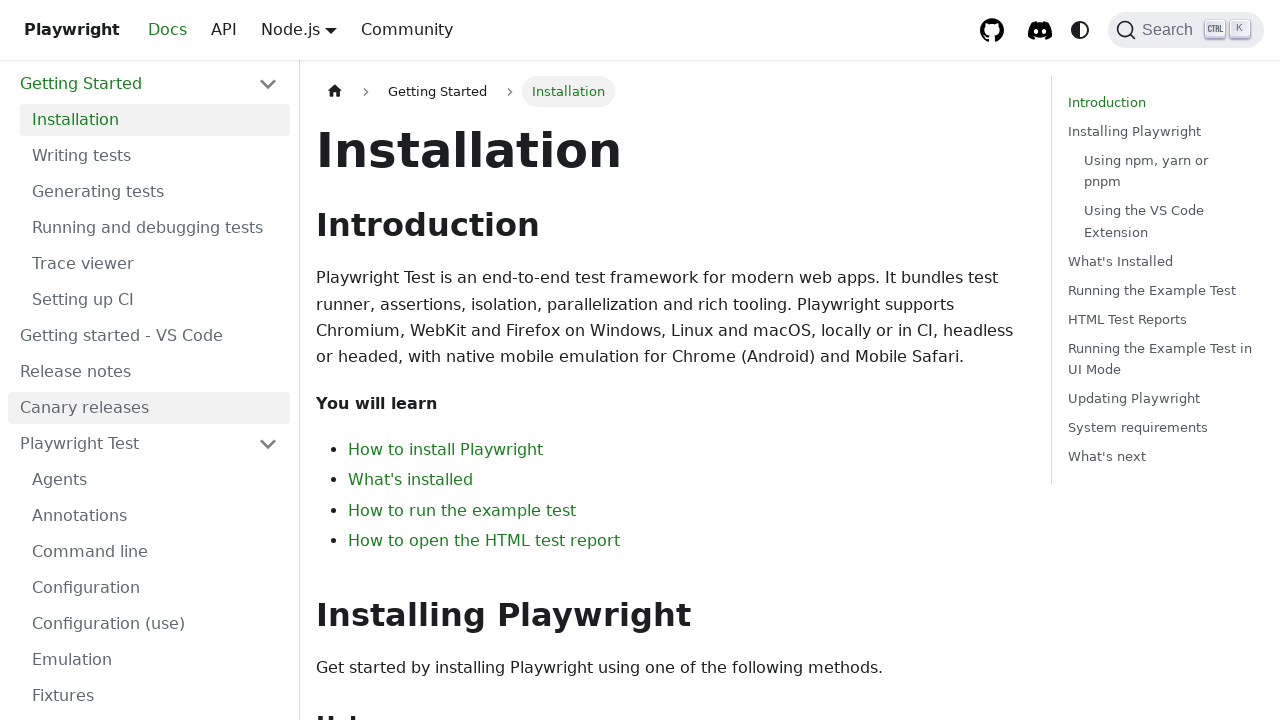

Verified Installation heading is visible on page
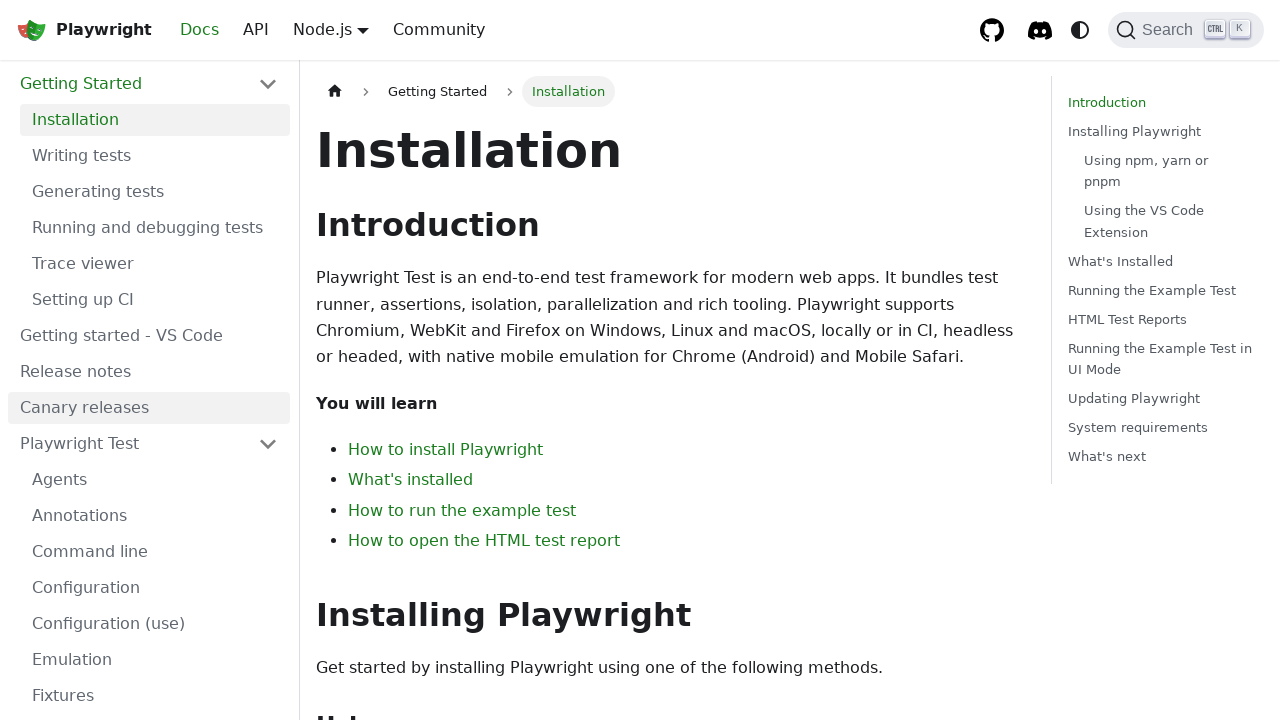

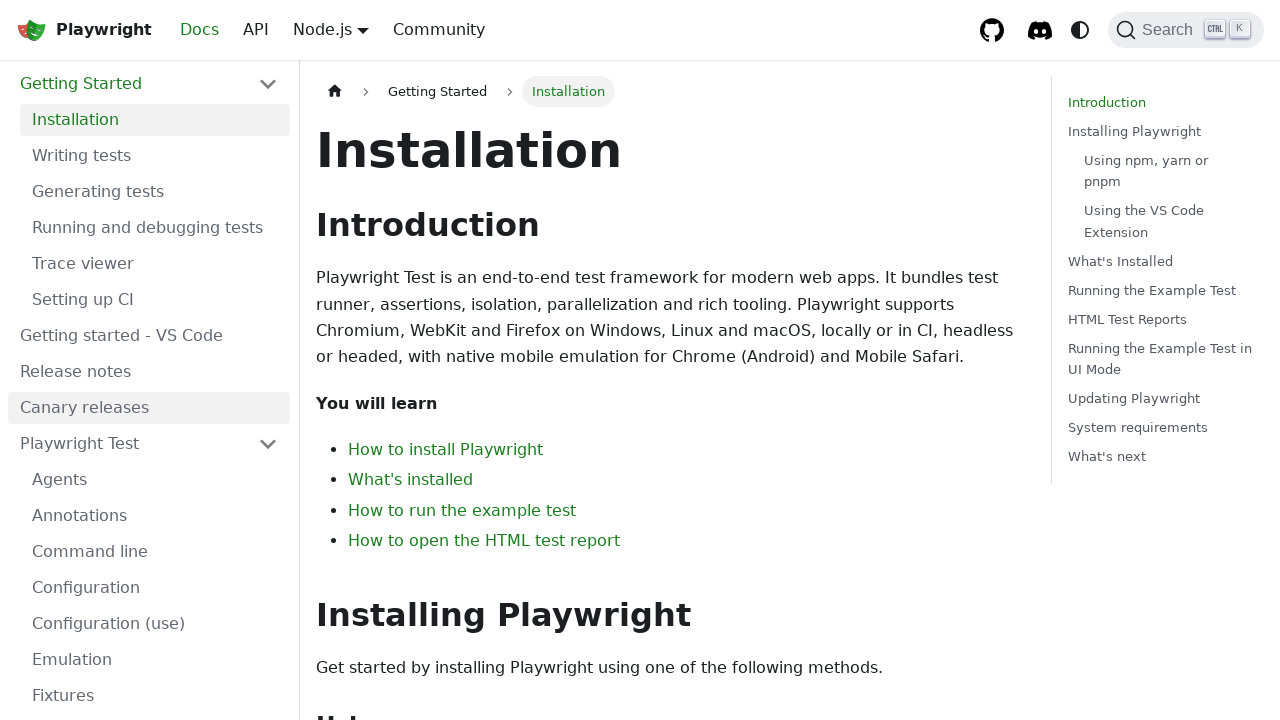